Tests radio button functionality by locating a group of radio buttons, clicking on the first one, and verifying the interaction works correctly on an HTML forms tutorial page.

Starting URL: http://www.echoecho.com/htmlforms10.htm

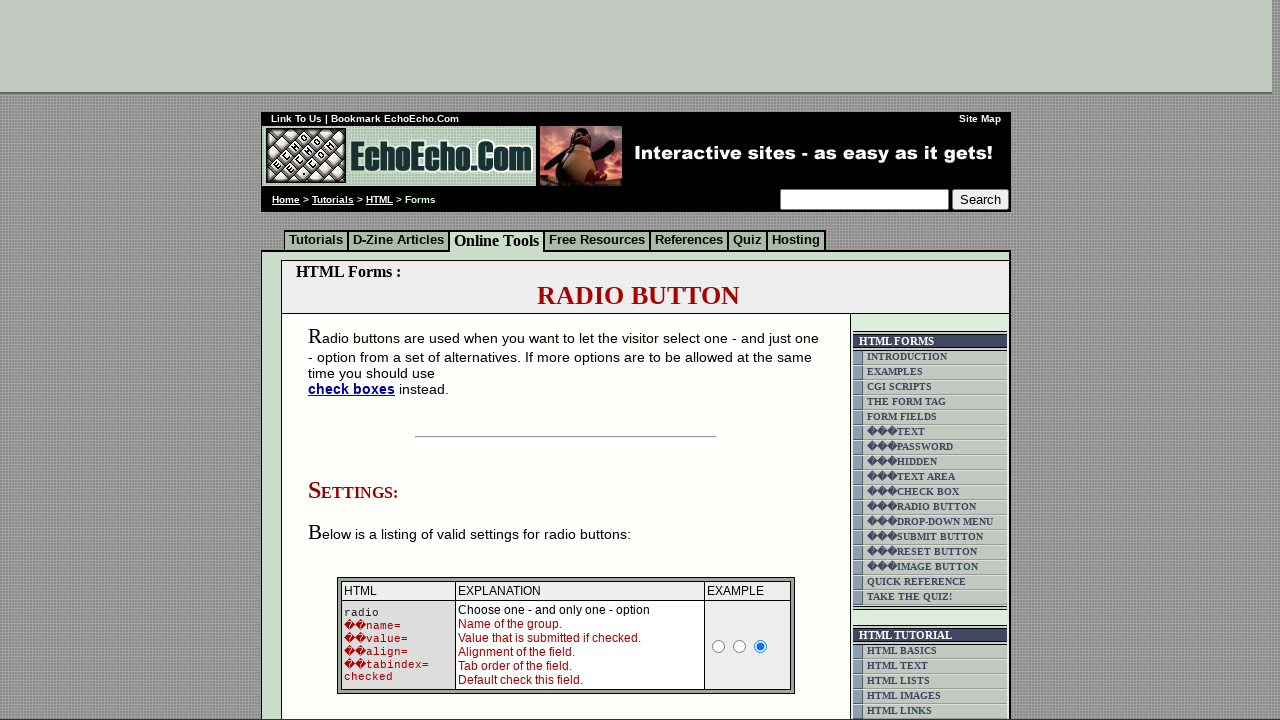

Waited for radio button group 'group1' to be present on the page
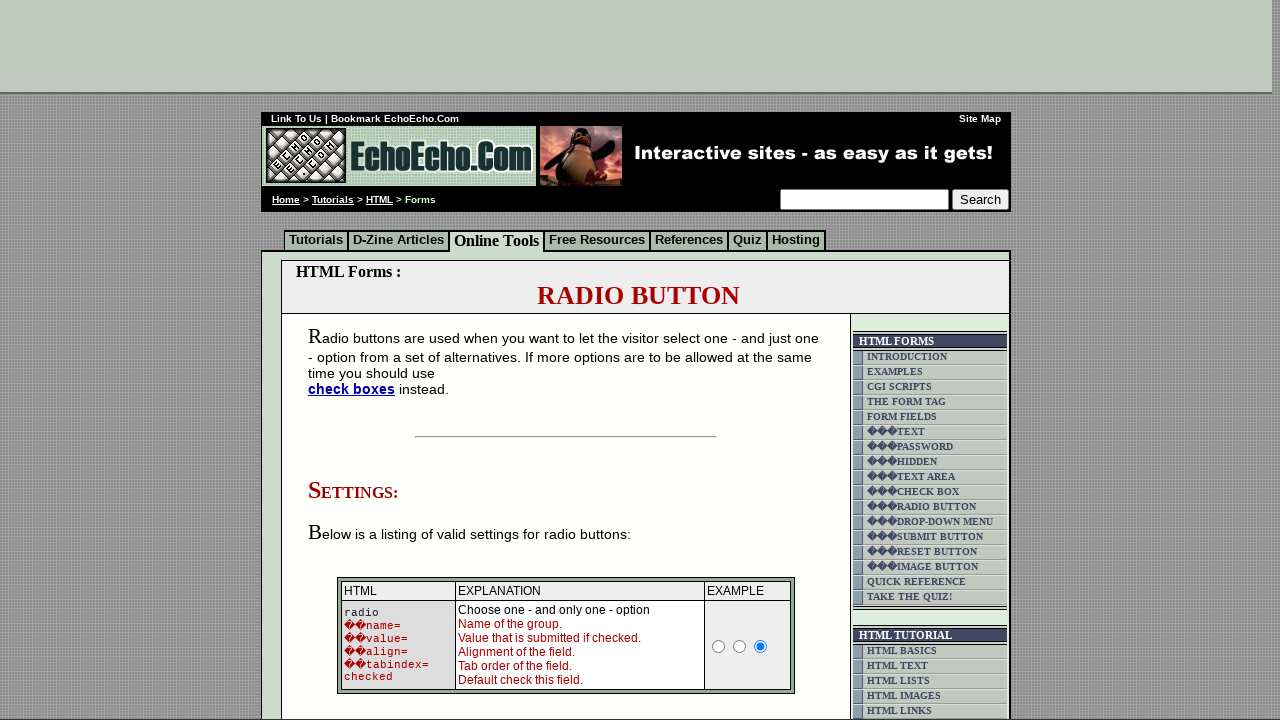

Located all radio buttons in group 'group1'
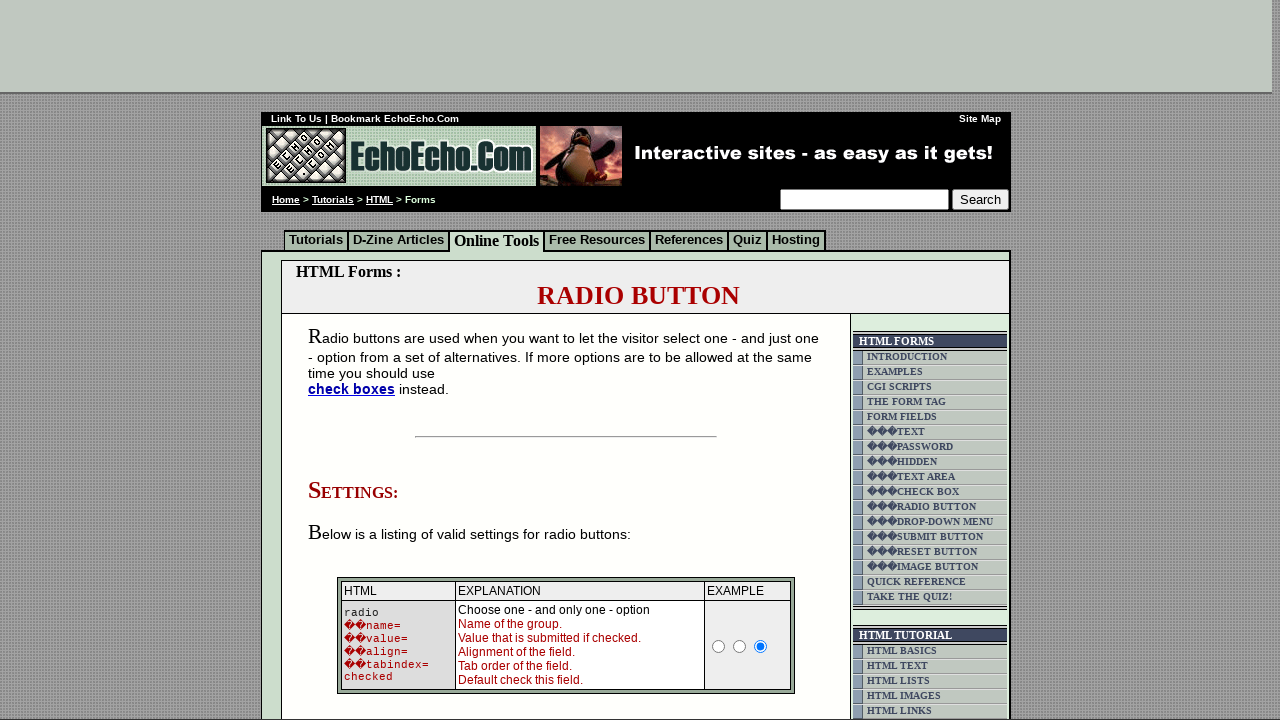

Clicked the first radio button in group 'group1' at (356, 360) on input[name='group1'] >> nth=0
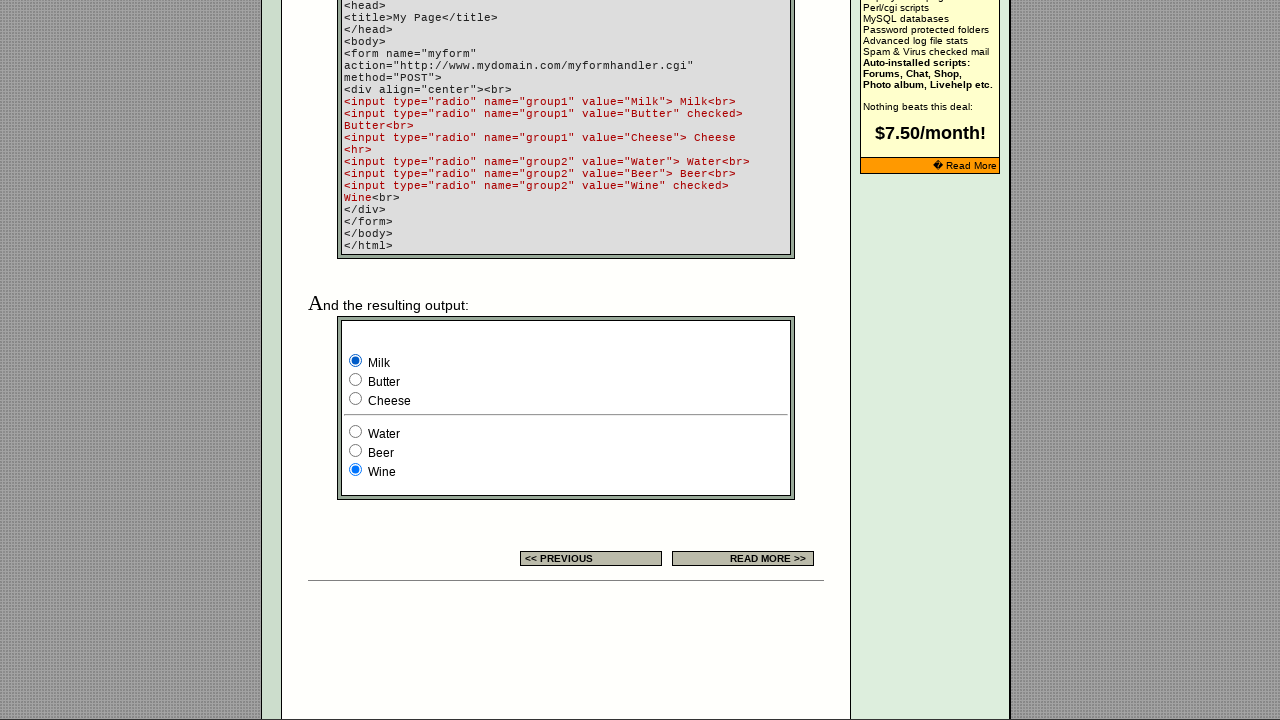

Verified that the first radio button is now checked
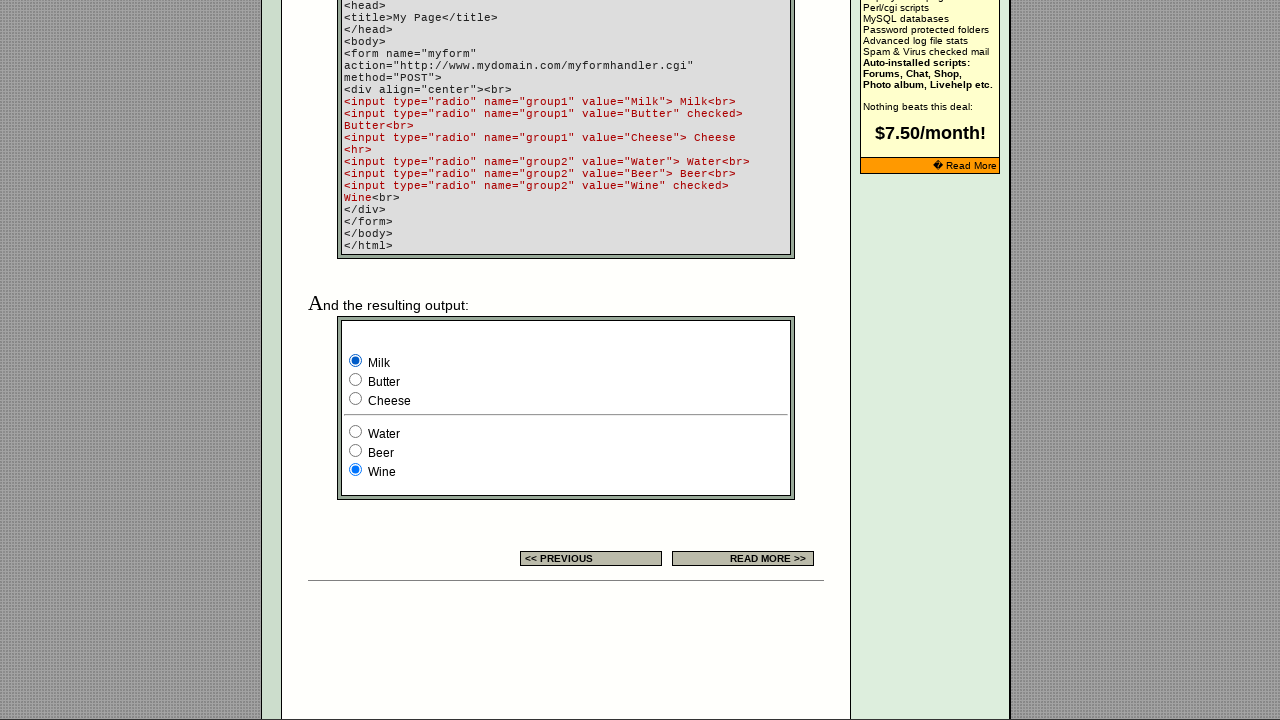

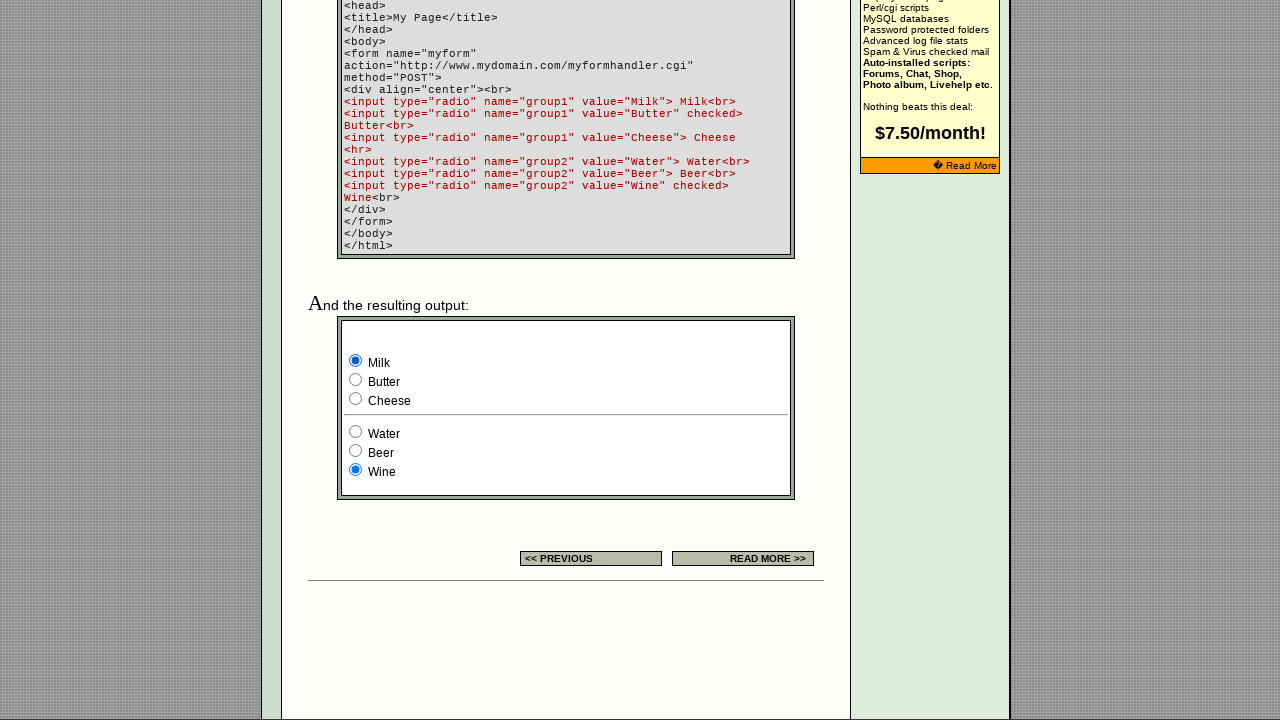